Navigates to DemoQA homepage and clicks on the Interactions card to access the interactions section

Starting URL: https://demoqa.com/

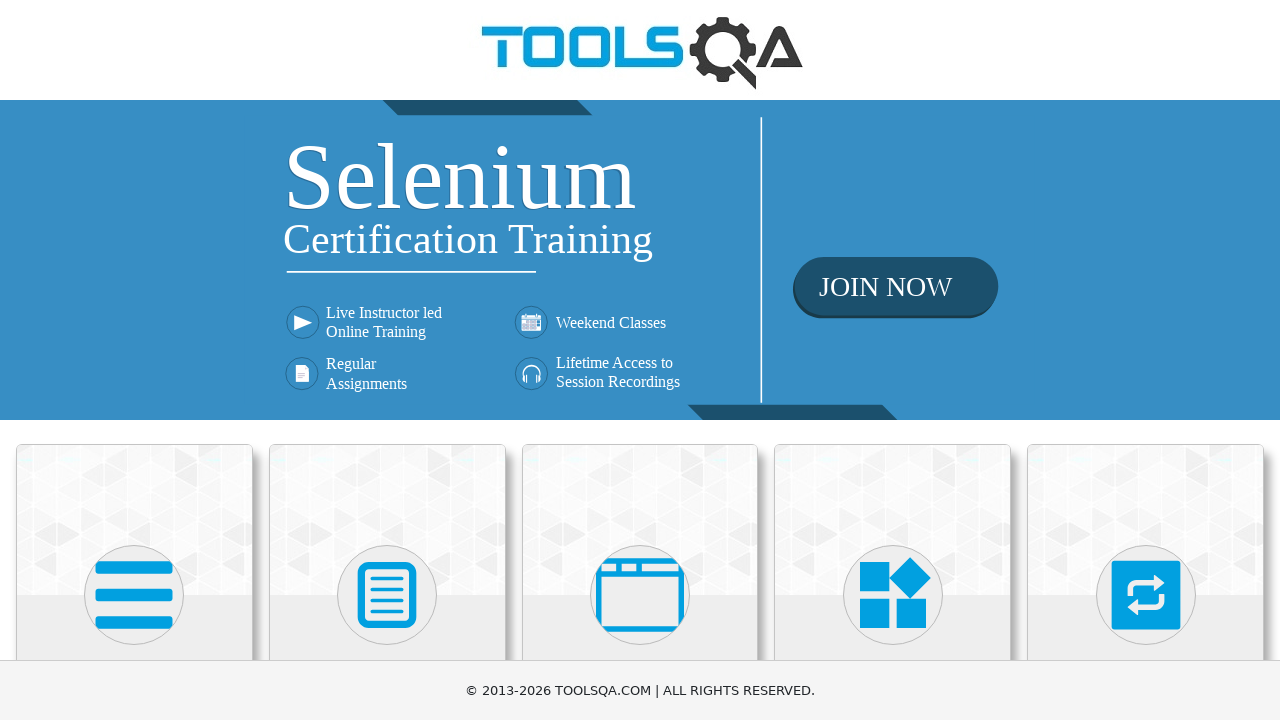

Navigated to DemoQA homepage
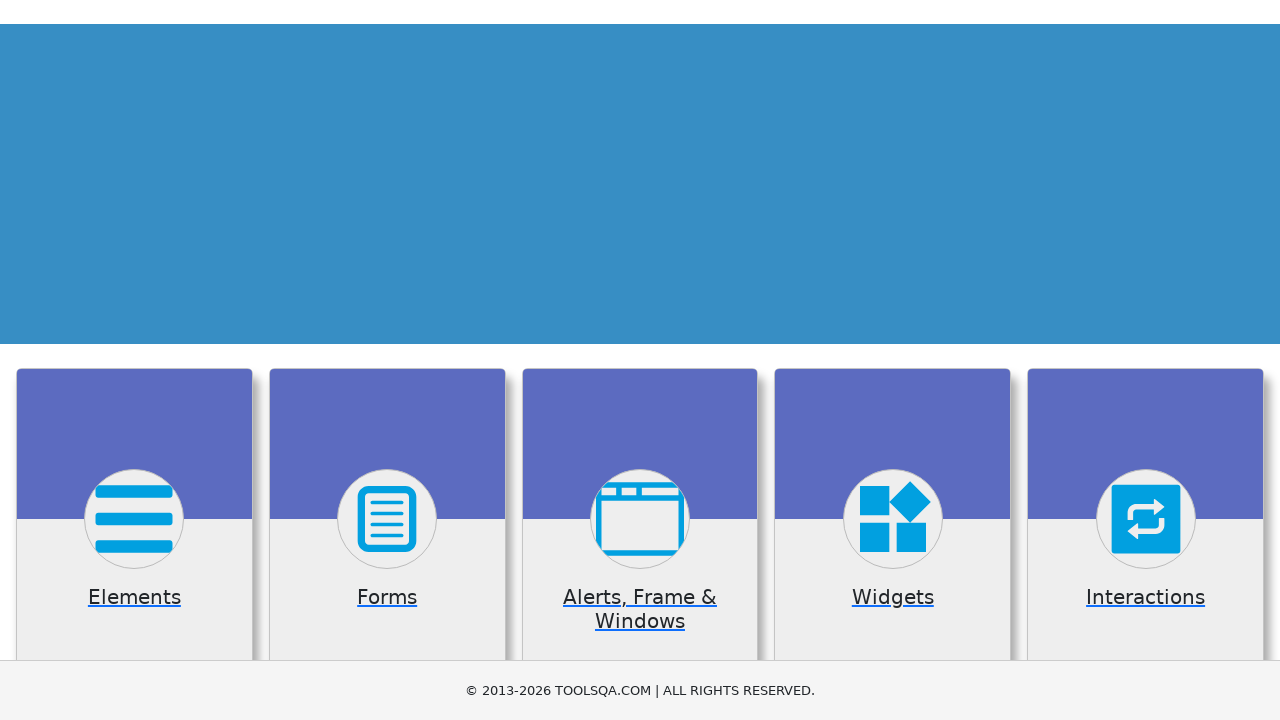

Clicked on the Interactions card to access the interactions section at (1146, 520) on xpath=(//div[normalize-space()='Interactions'])[1]
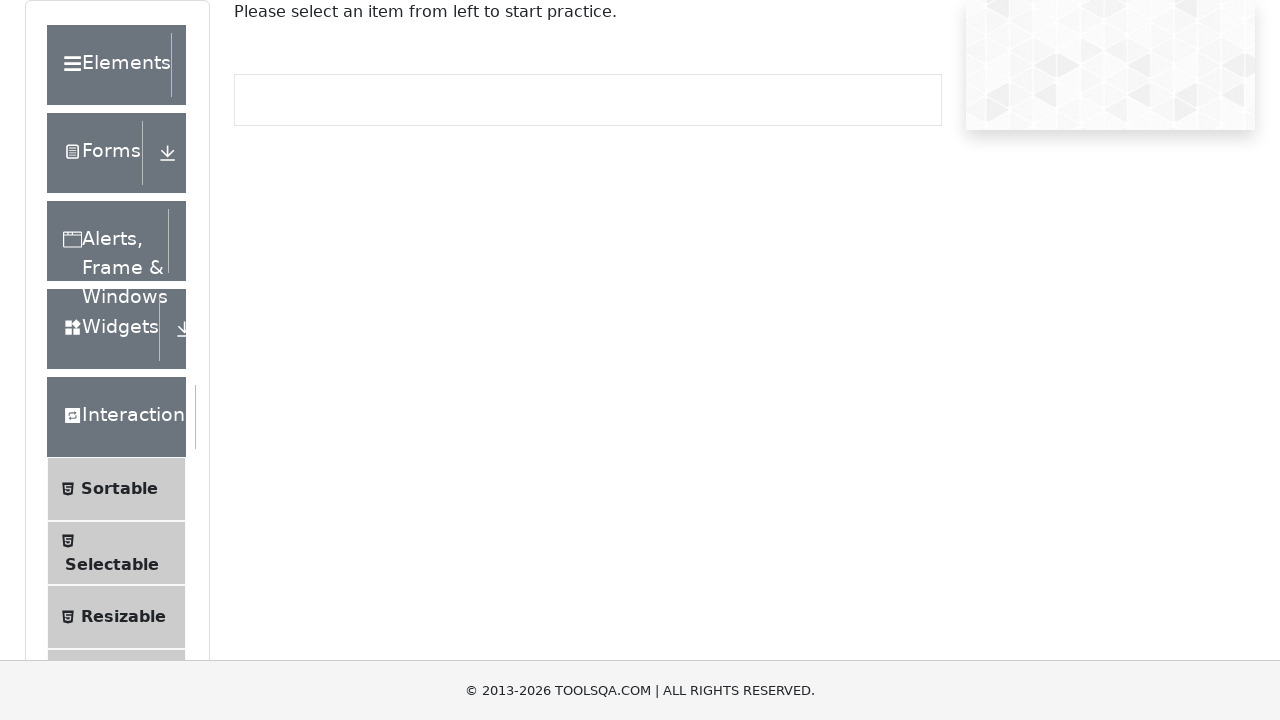

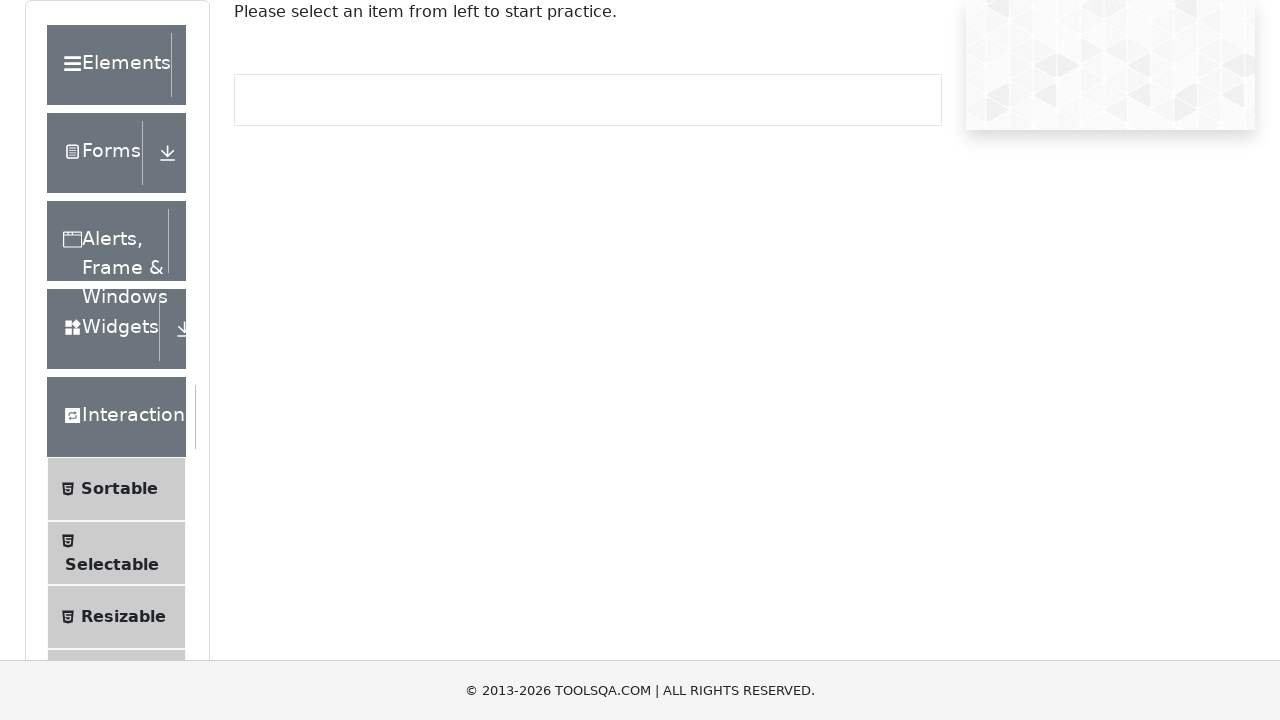